Navigates to a test page and types text into an input field

Starting URL: https://applitools.github.io/demo/TestPages/FramesTestPage/

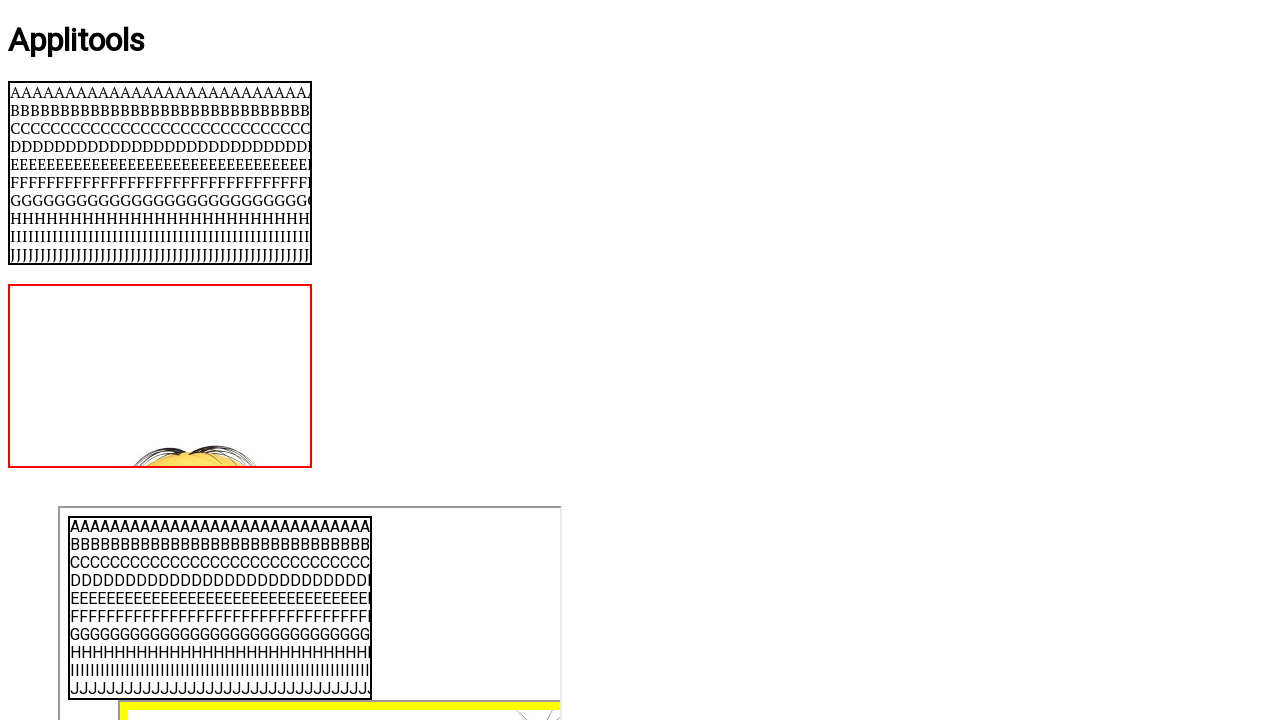

Filled input field with 'My Input' on input
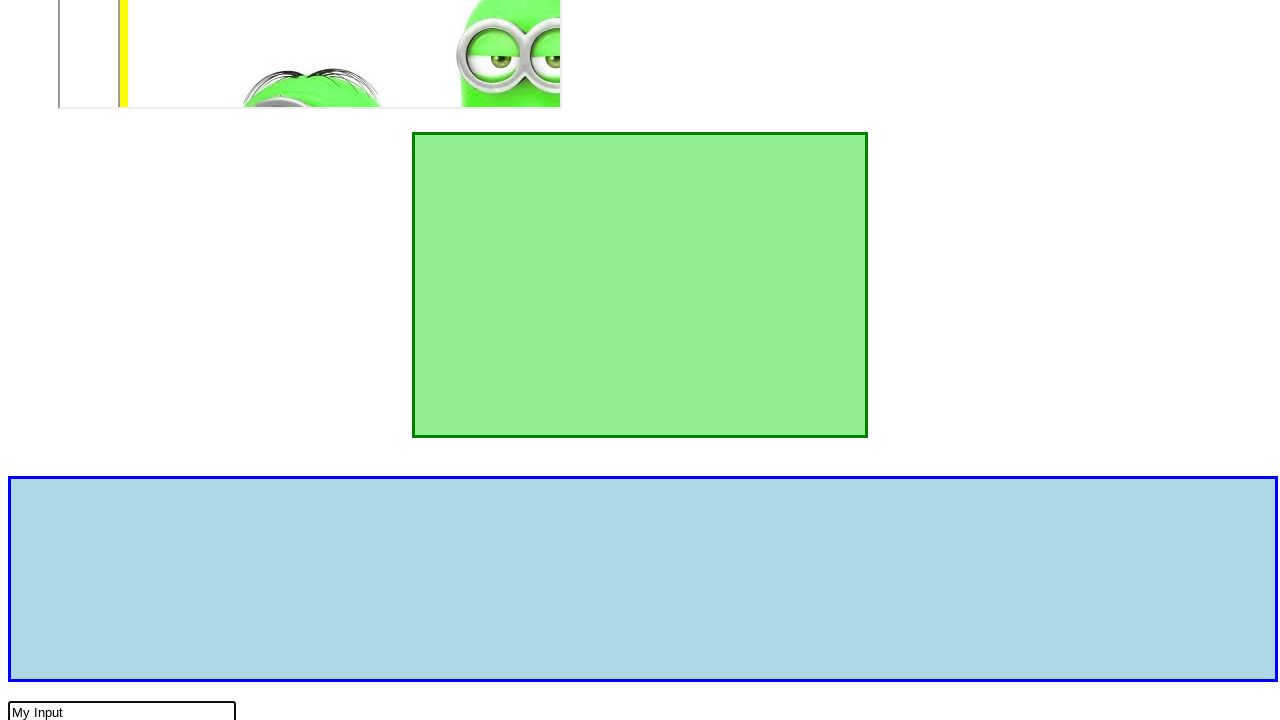

Page body element loaded
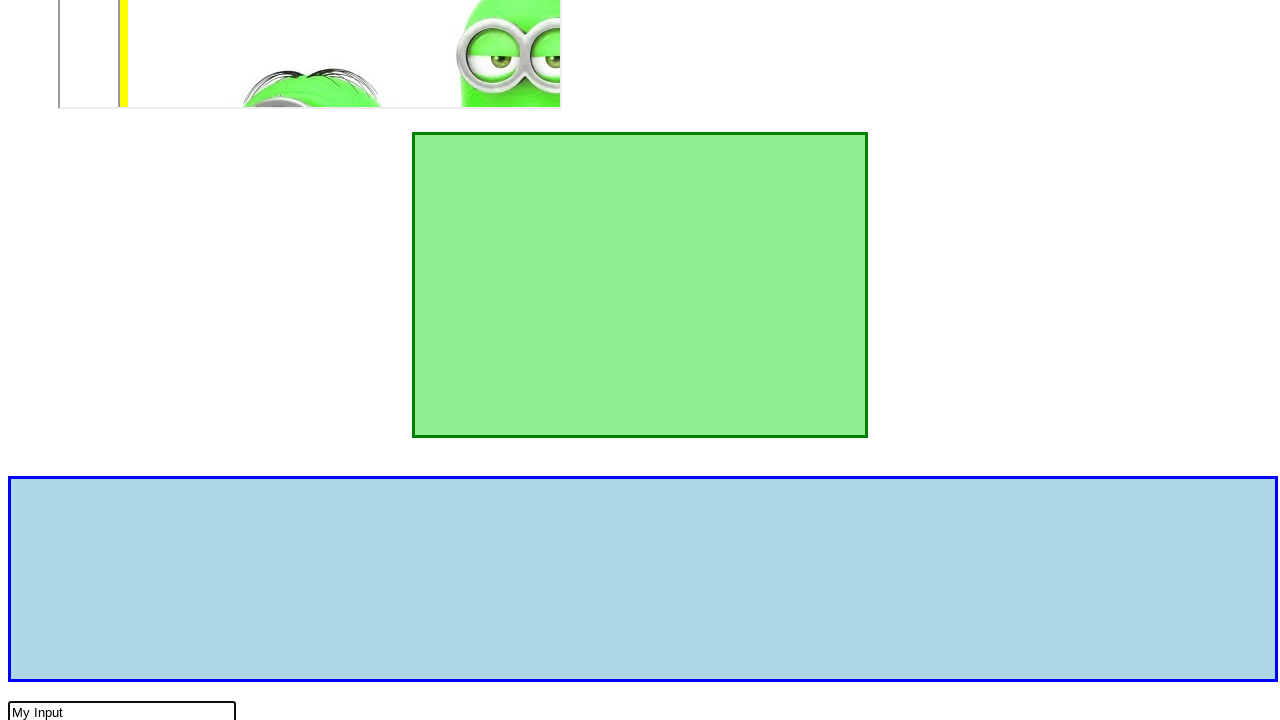

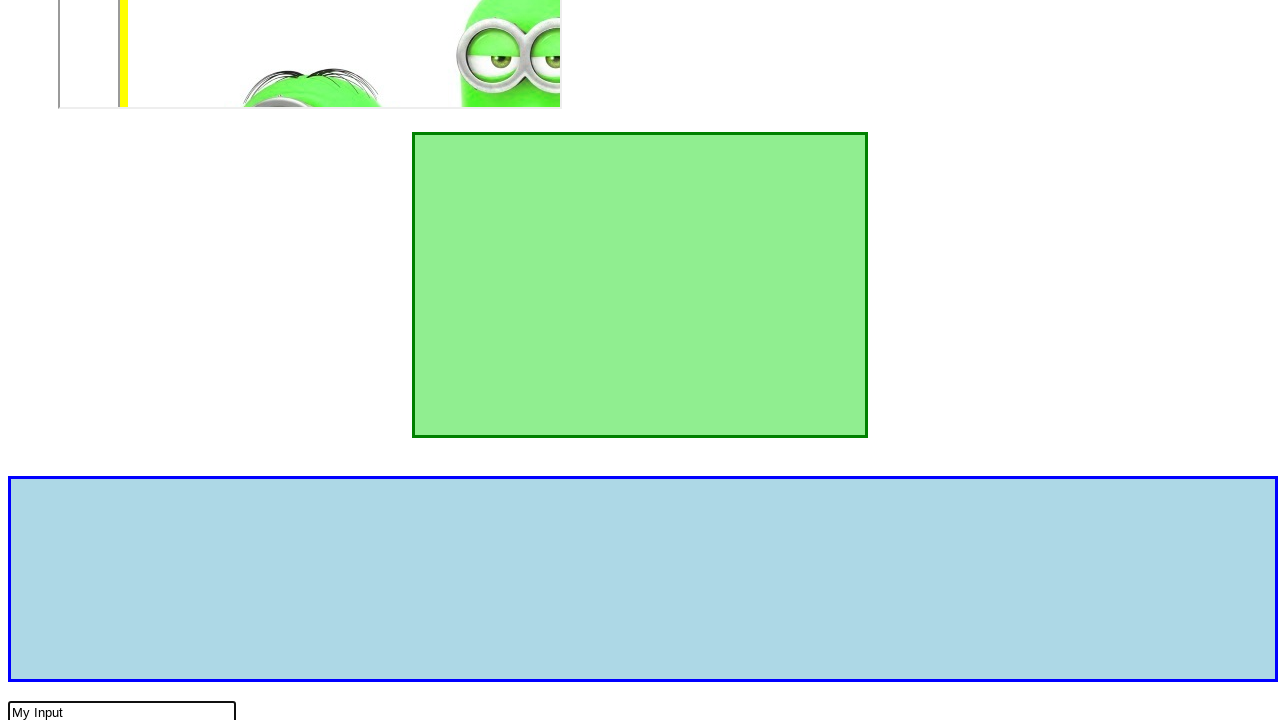